Tests dynamic content loading by clicking a start button and waiting for the dynamically loaded text to appear

Starting URL: https://the-internet.herokuapp.com/dynamic_loading/2

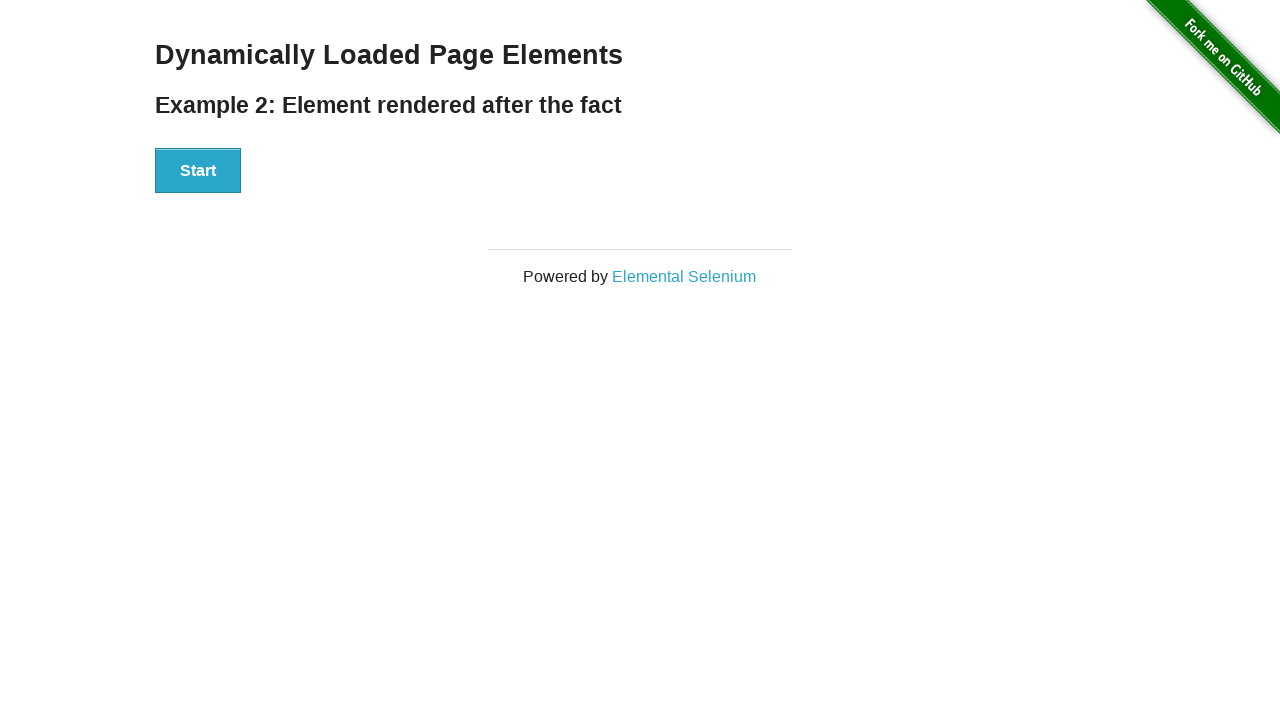

Clicked the start button to initiate dynamic content loading at (198, 171) on button
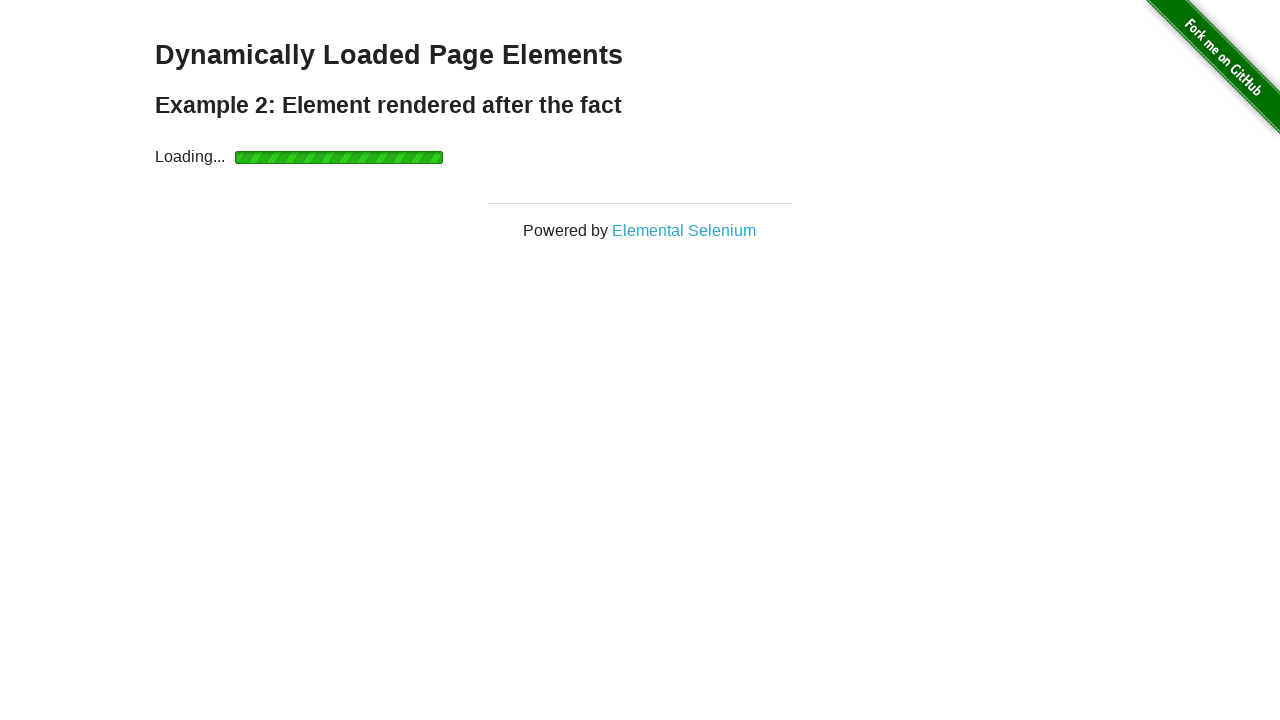

Dynamically loaded text appeared after waiting
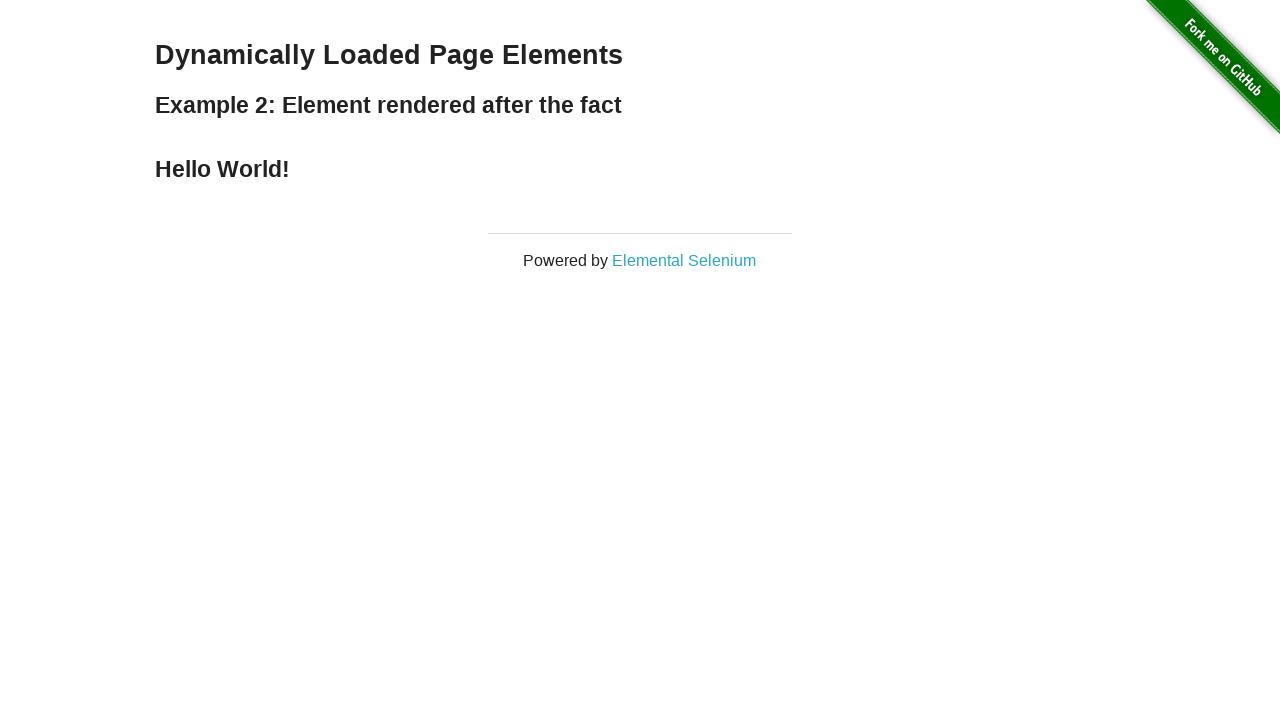

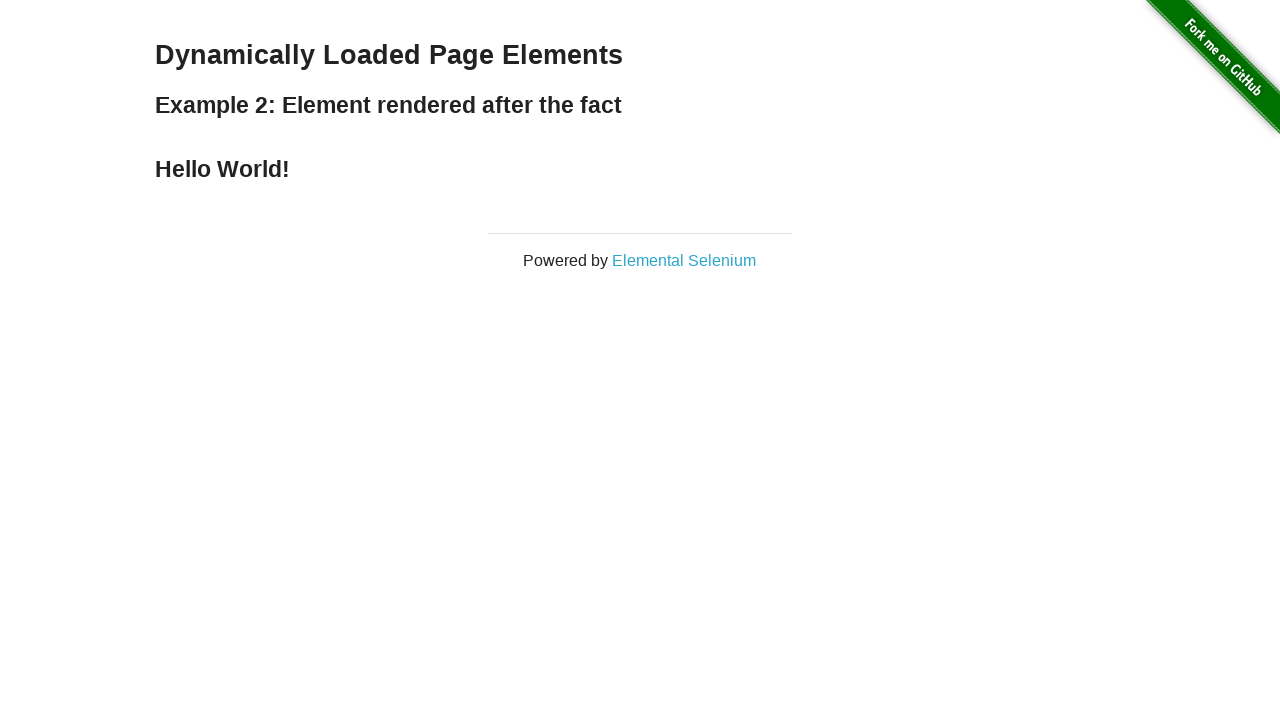